Tests dynamic checkbox controls by clicking a checkbox to select it, then clicking again to deselect it, verifying the selection state changes

Starting URL: https://training-support.net/webelements/dynamic-controls

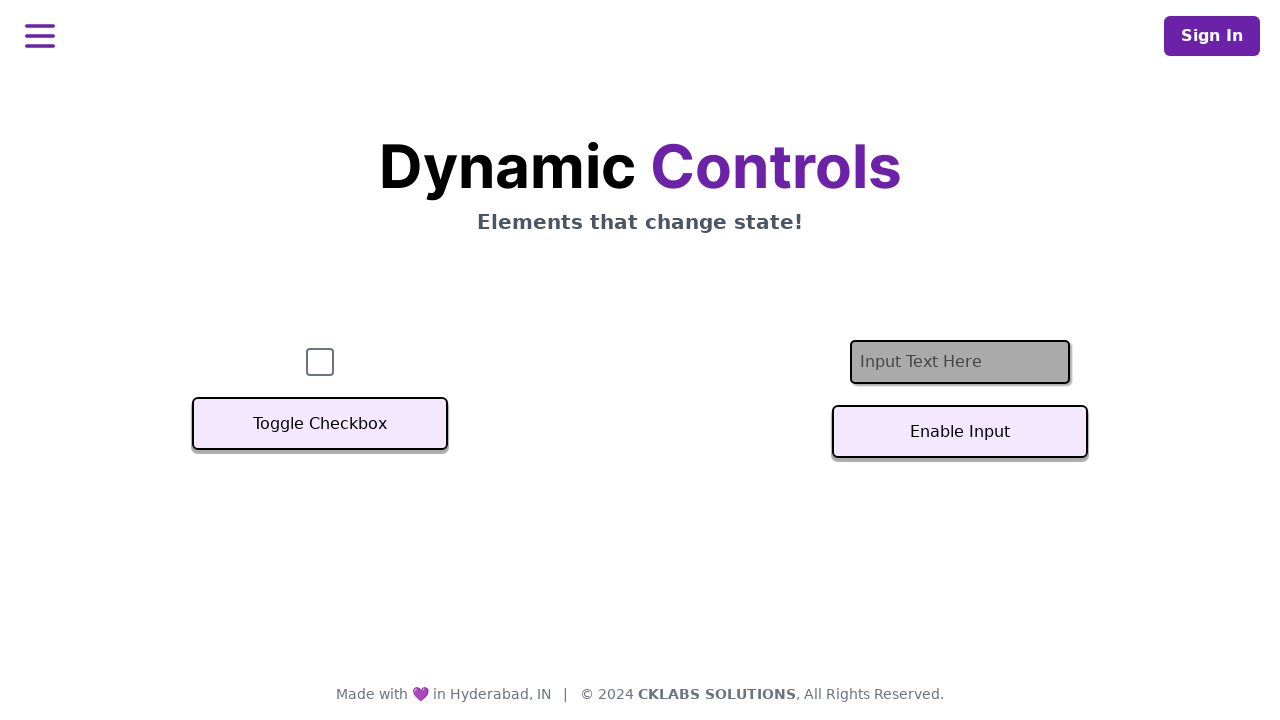

Located the dynamic checkbox element
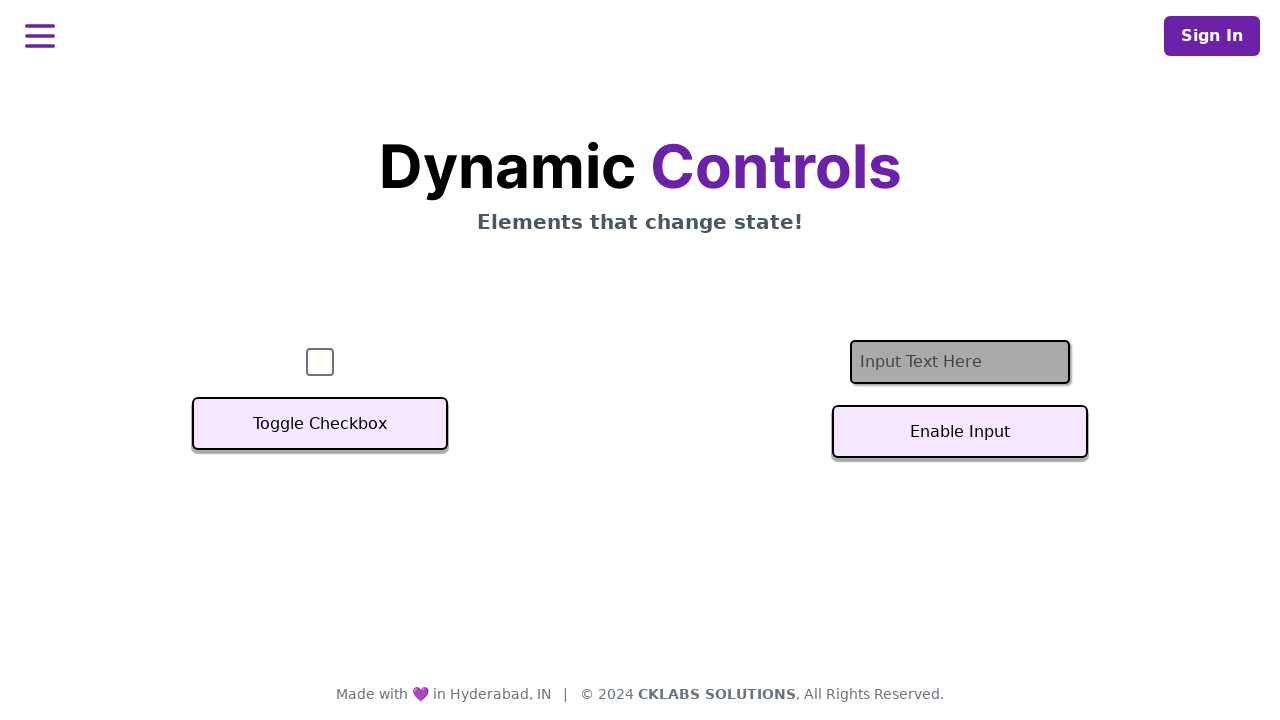

Clicked checkbox to select it at (320, 362) on #checkbox
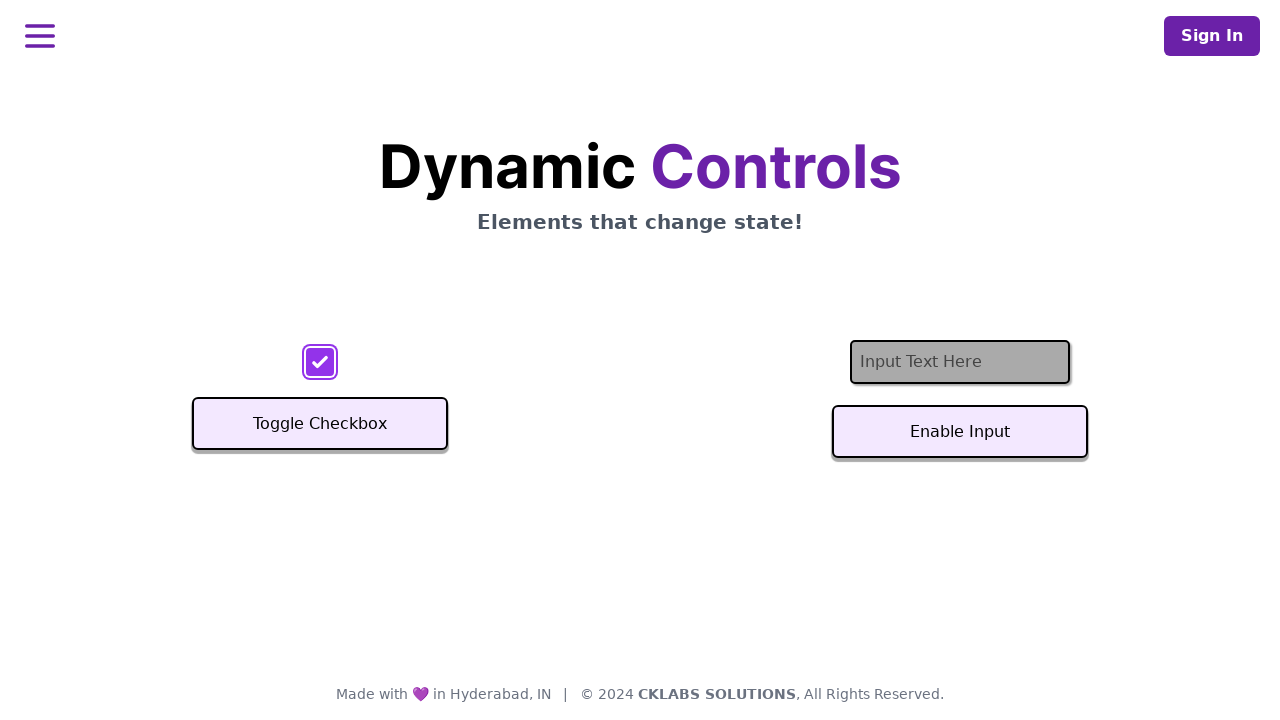

Clicked checkbox again to deselect it at (320, 362) on #checkbox
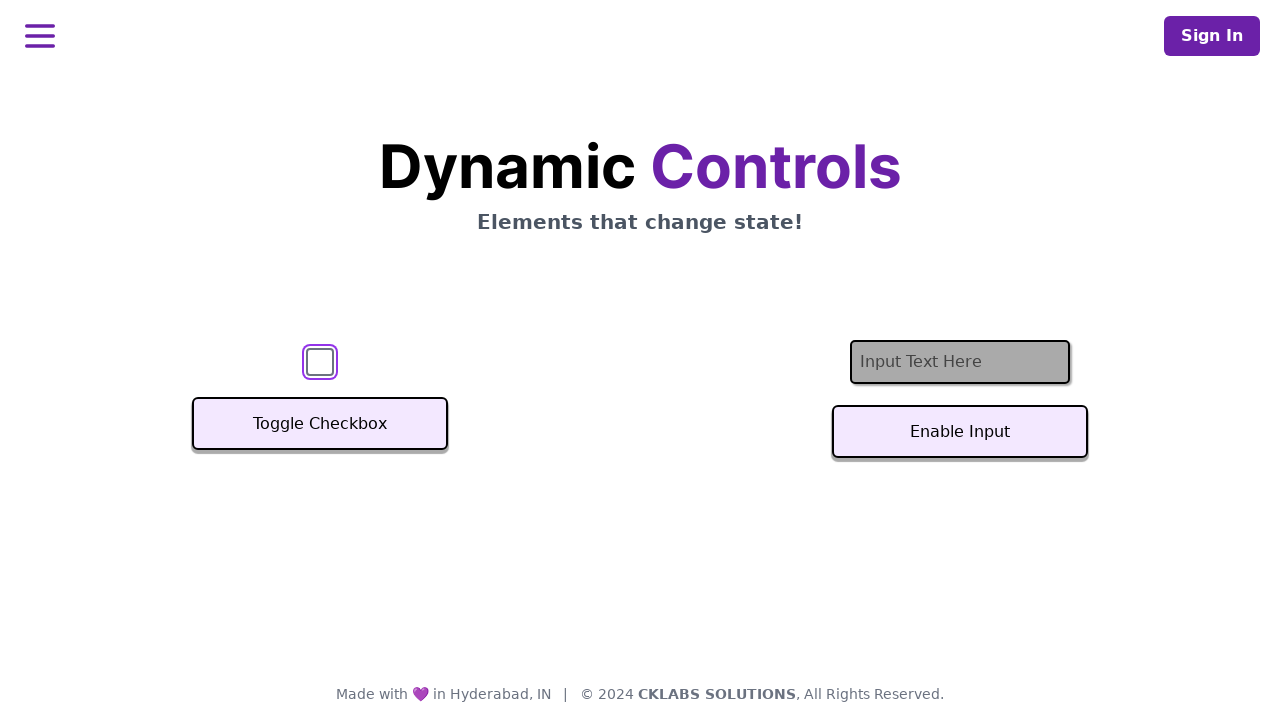

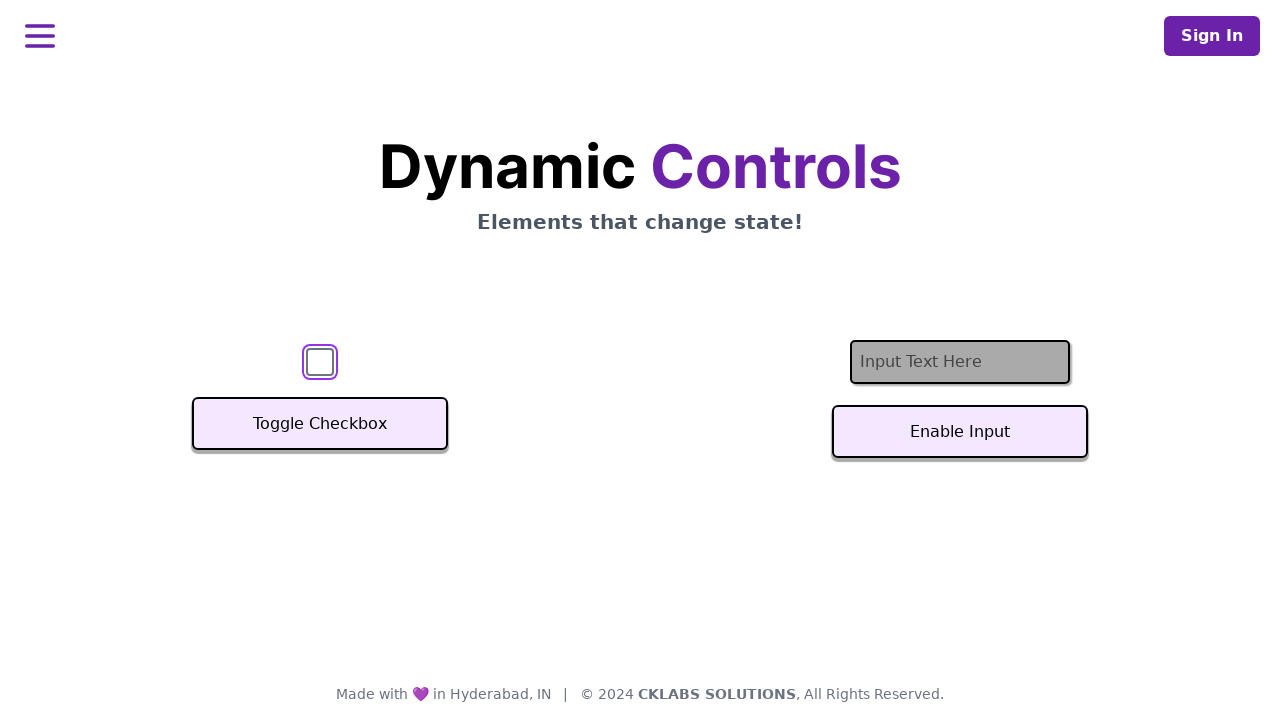